Tests a signup form by filling in first name, last name, and email fields, then submitting the form and verifying a success message is displayed.

Starting URL: http://secure-retreat-92358.herokuapp.com/

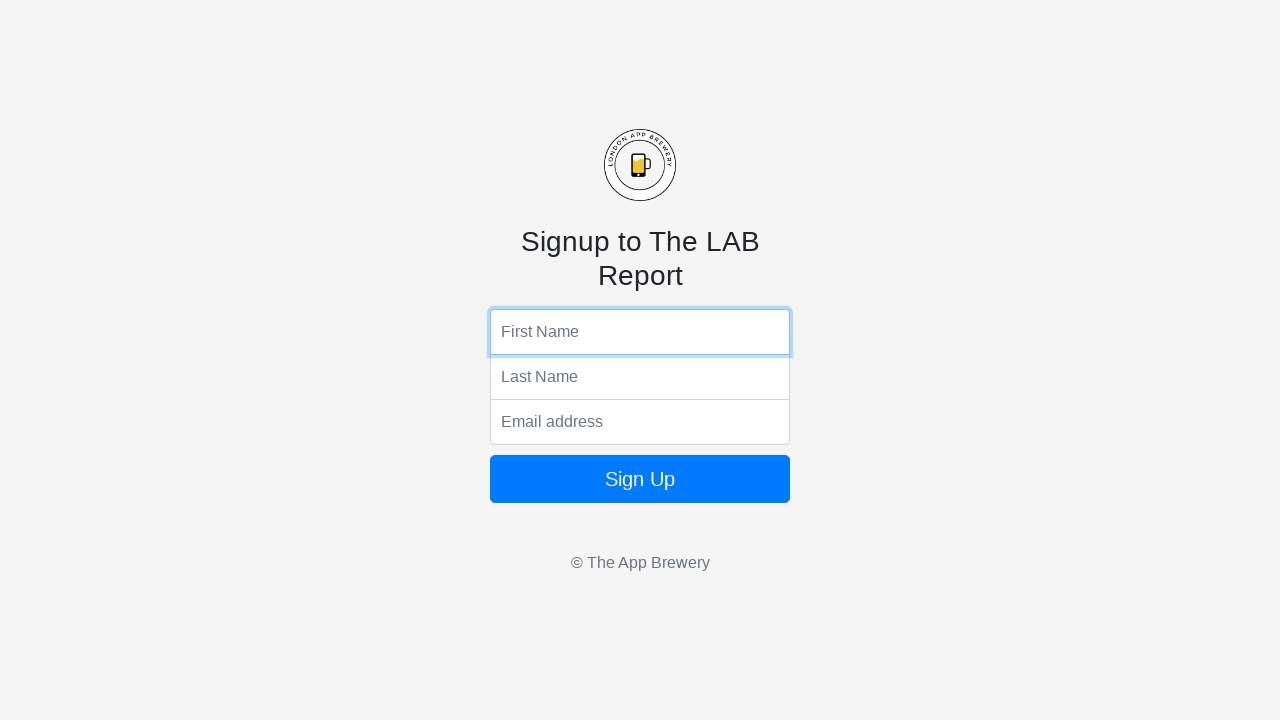

Filled first name field with 'Dickie' on input[name='fName']
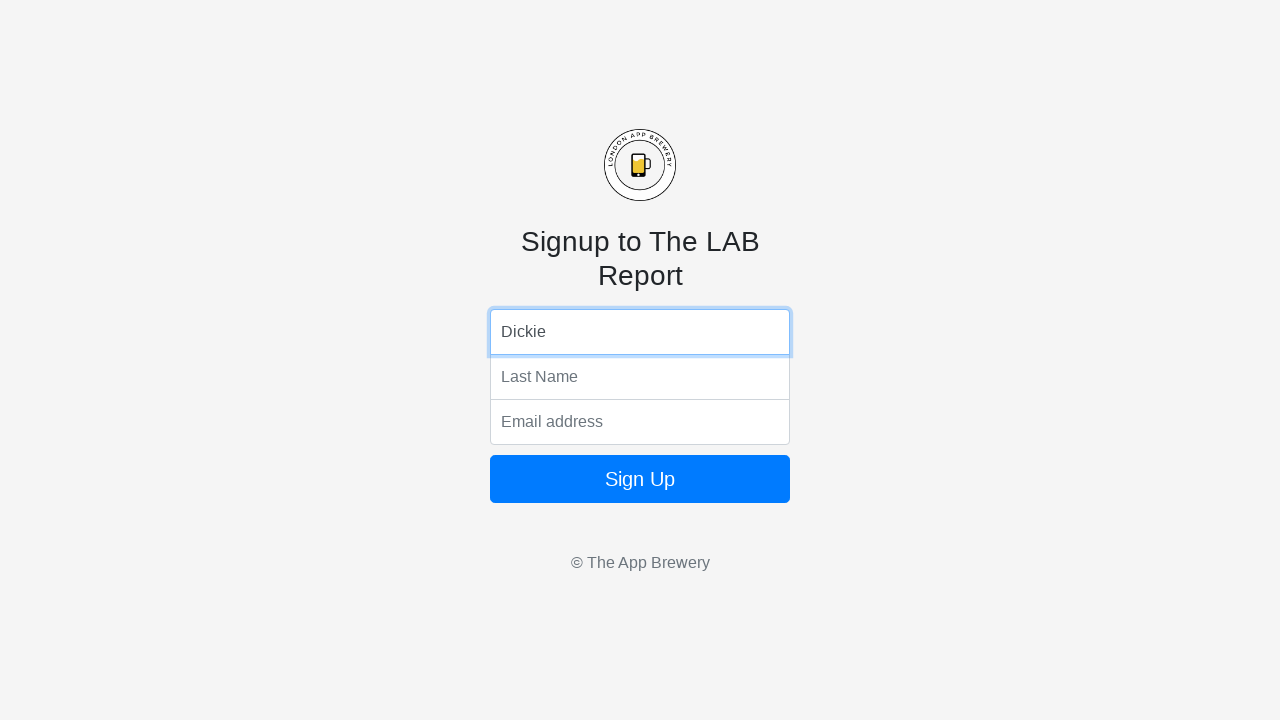

Filled last name field with 'Lierman' on input[name='lName']
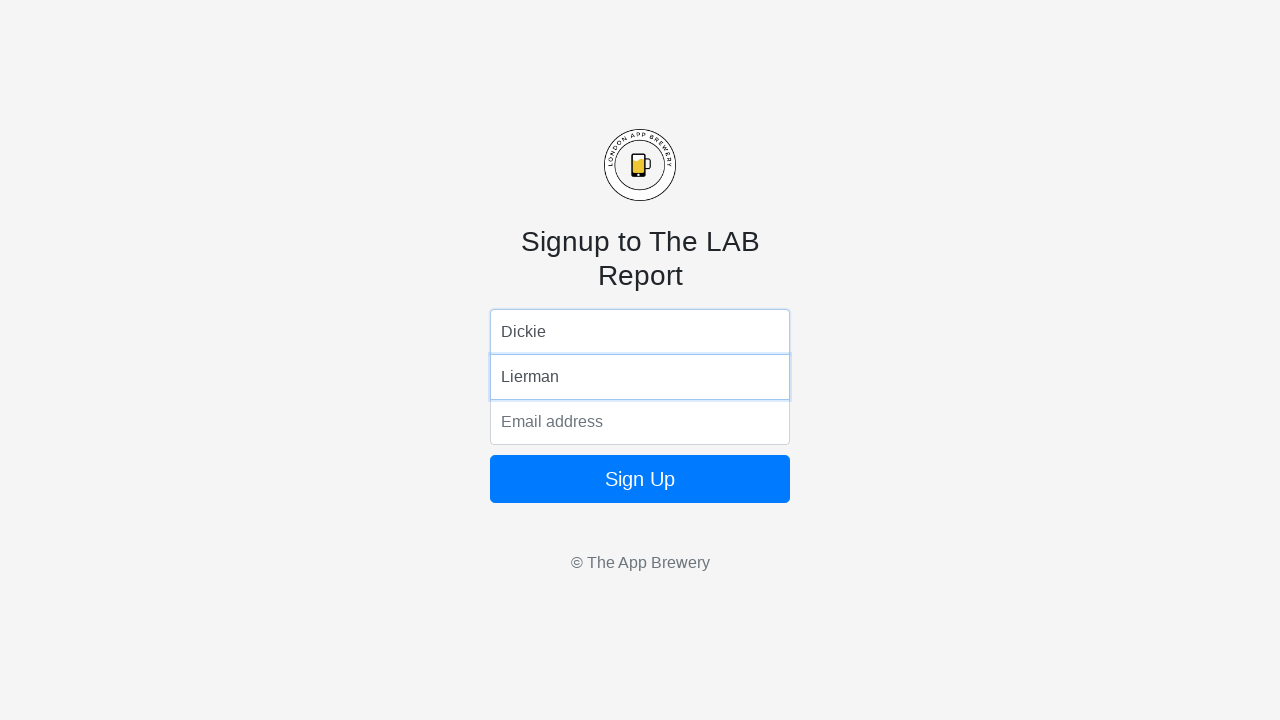

Filled email field with 'my@email.com' on input[name='email']
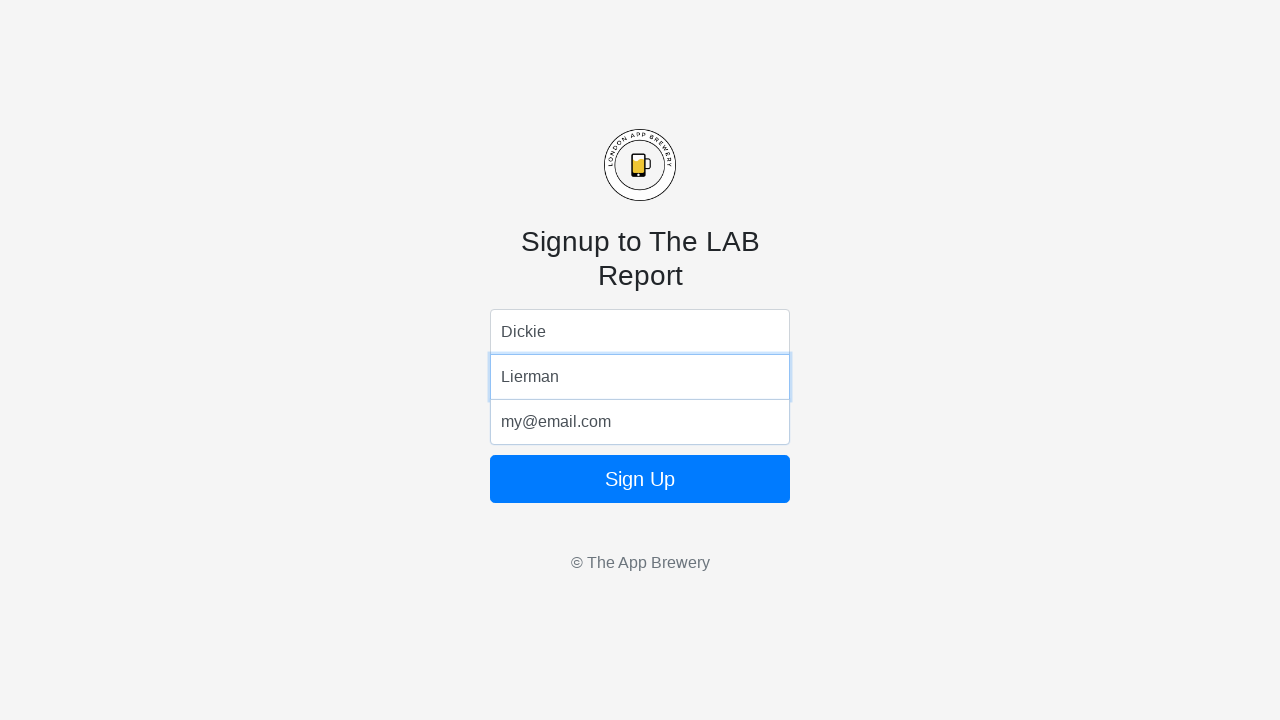

Clicked submit button to submit signup form at (640, 479) on button[type='submit']
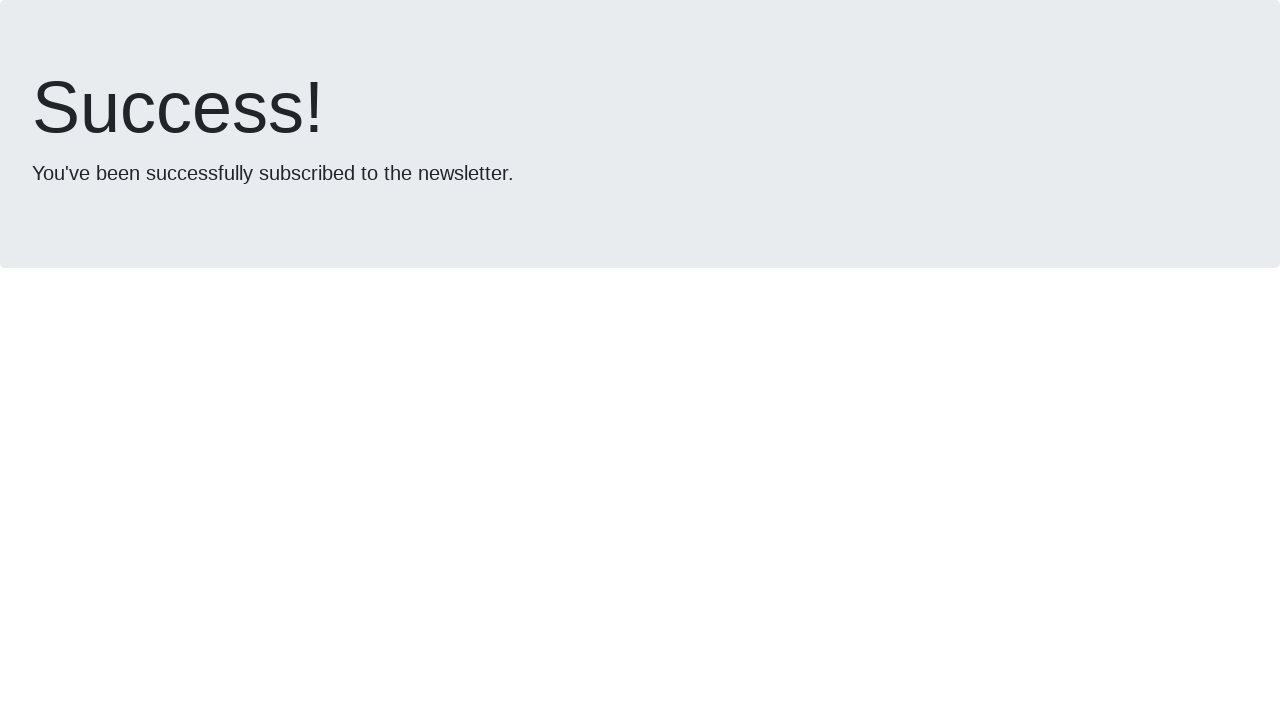

Success message displayed - signup form submitted successfully
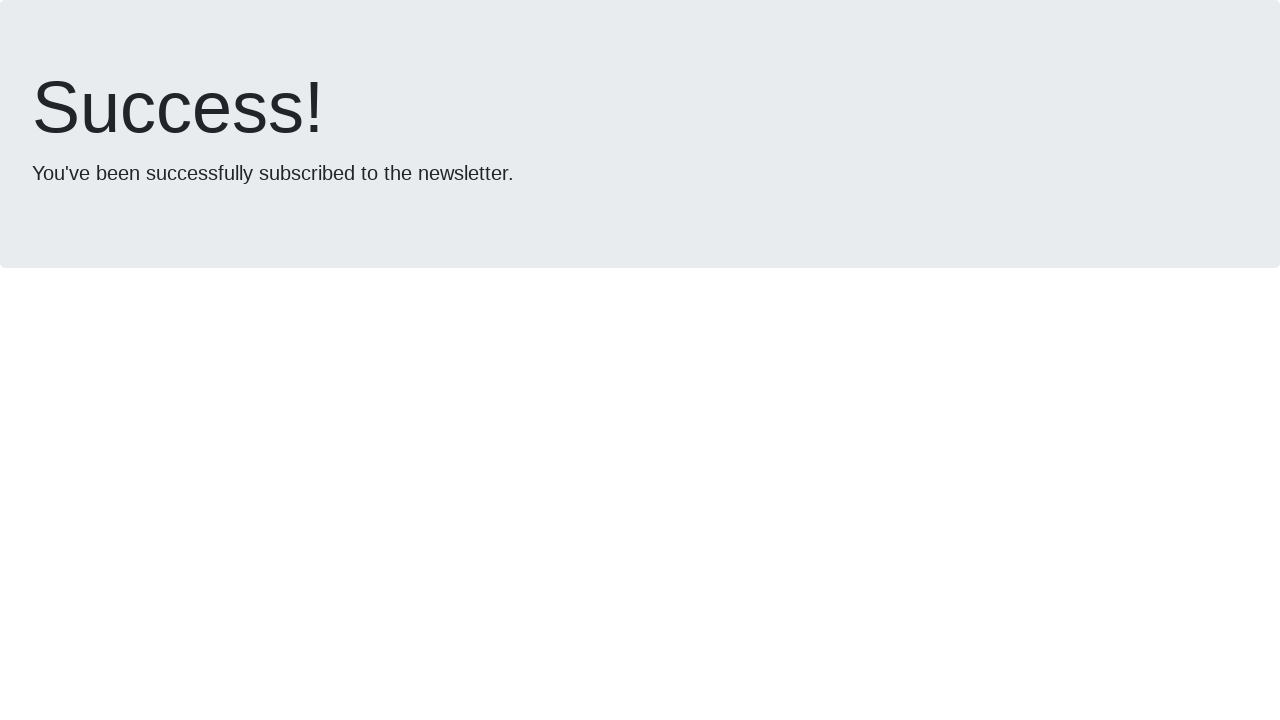

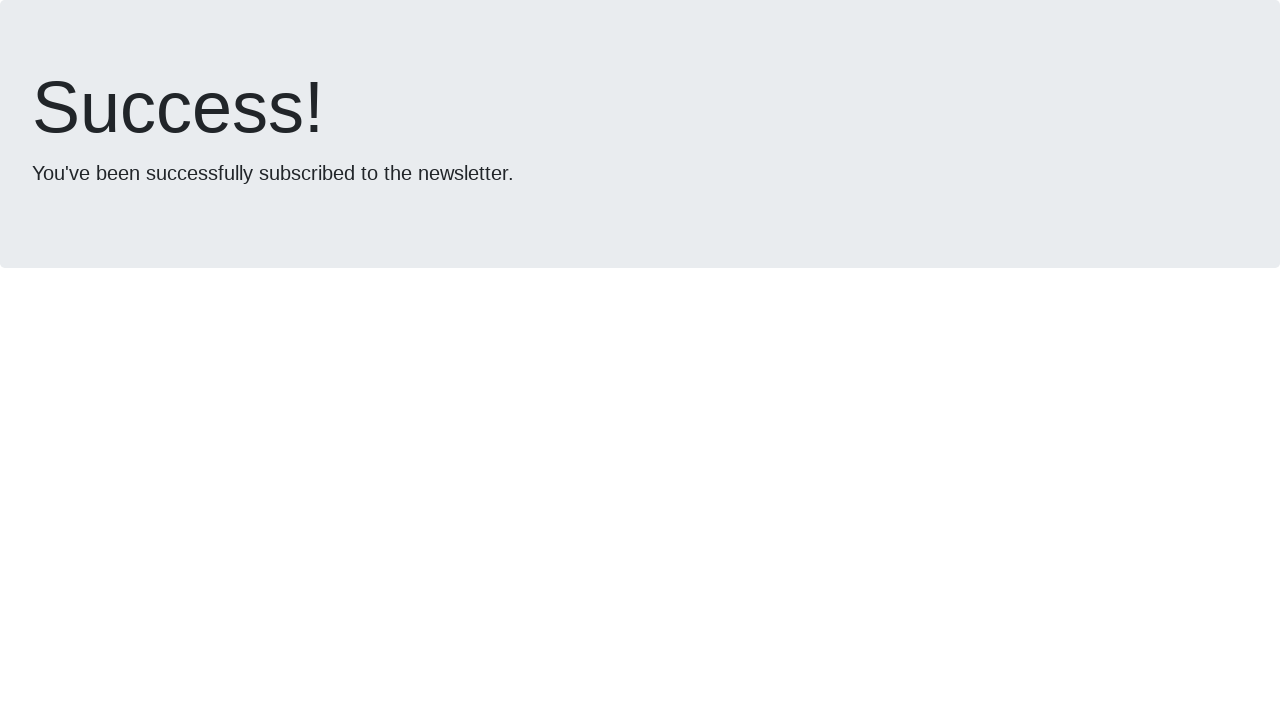